Tests checkbox functionality by clicking on checkboxes if they are not already selected, then verifies that checkbox1 is checked.

Starting URL: https://testcenter.techproeducation.com/index.php?page=checkboxes

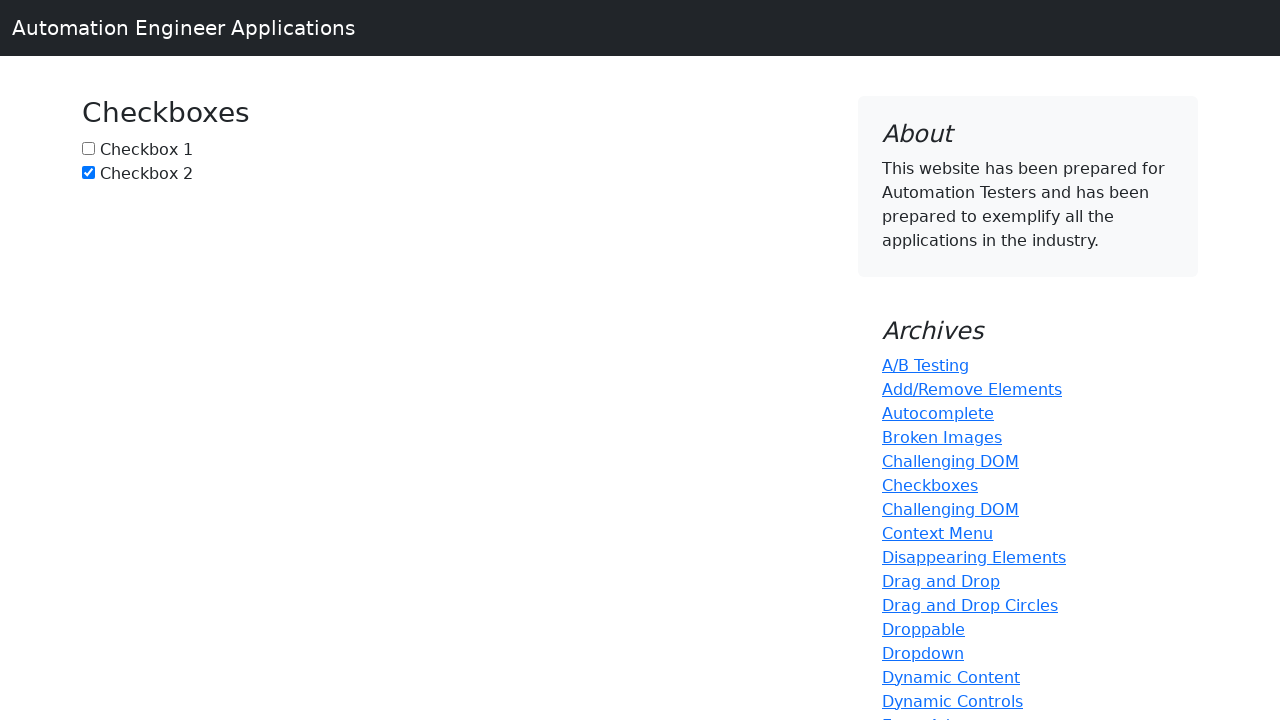

Navigated to checkbox test page
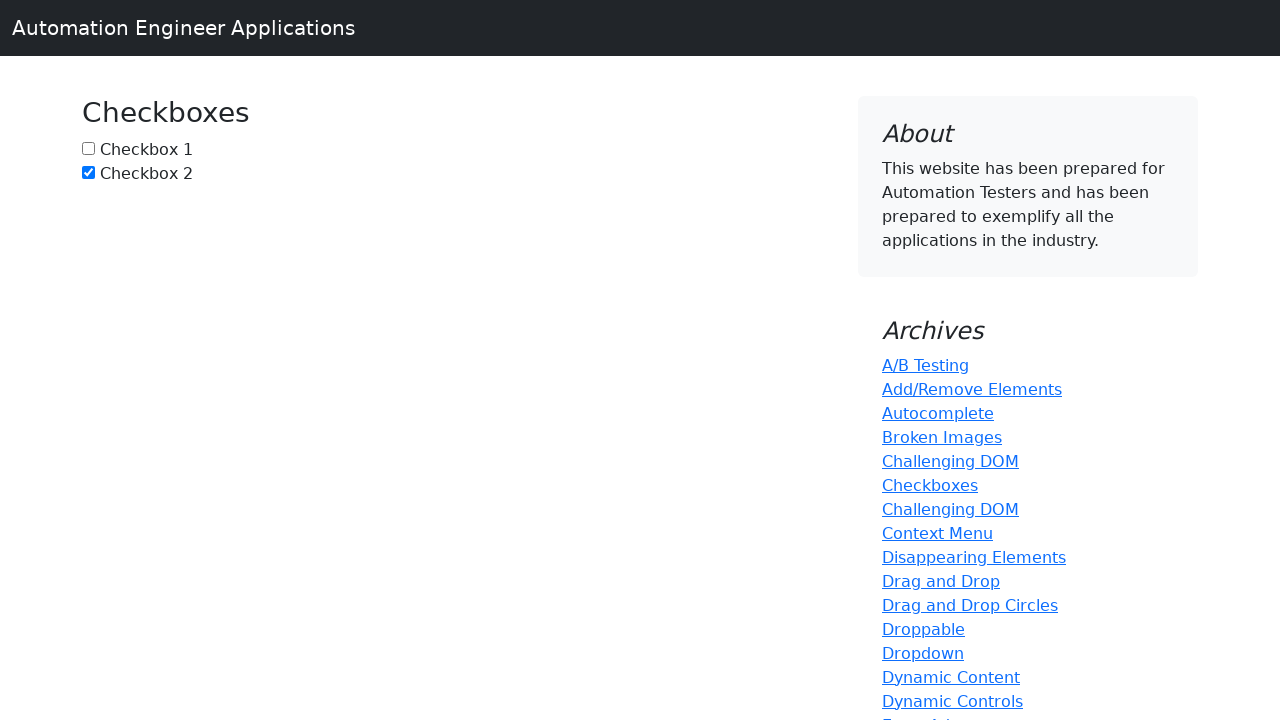

Located checkbox1 element
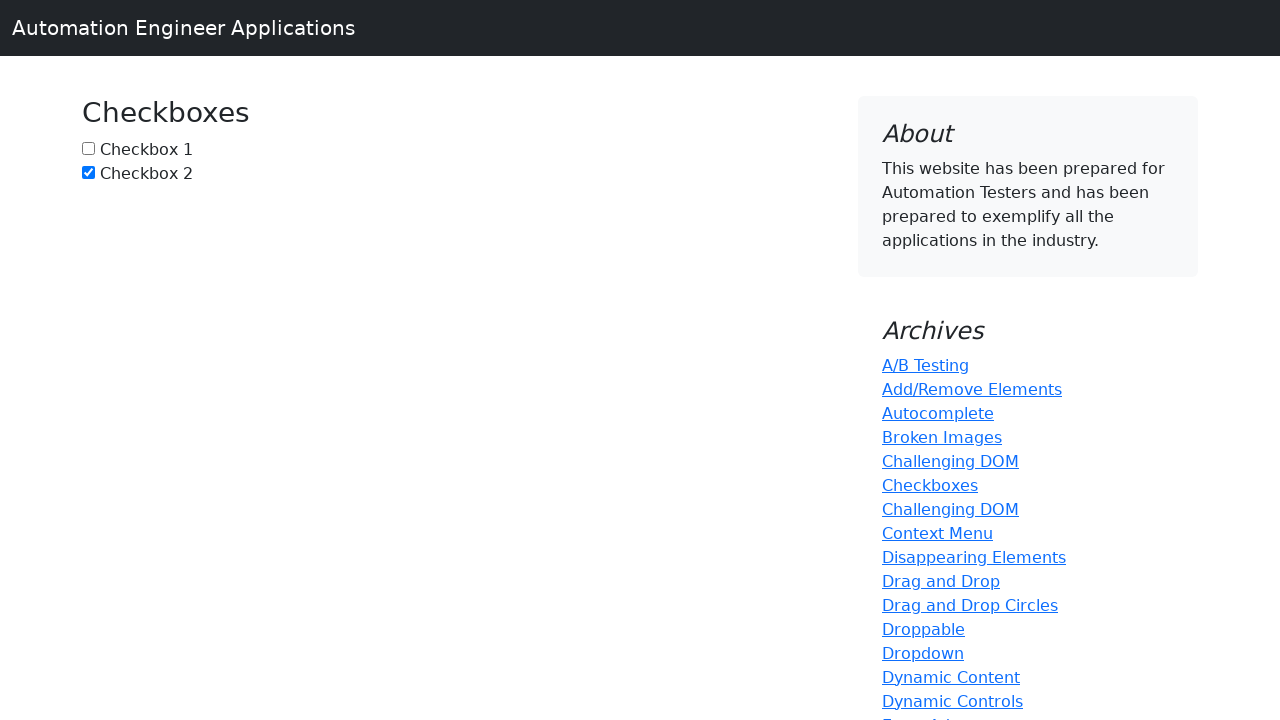

Clicked checkbox1 to select it at (88, 148) on input[name='checkbox1']
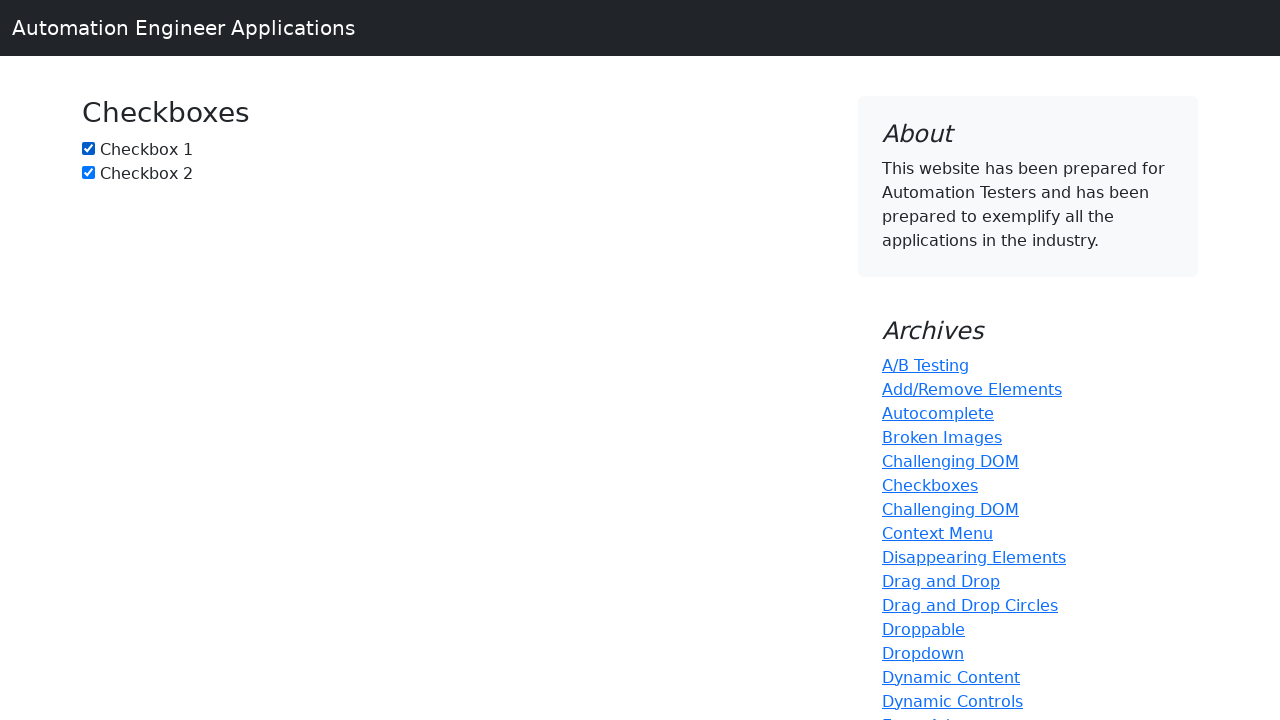

Located checkbox2 element
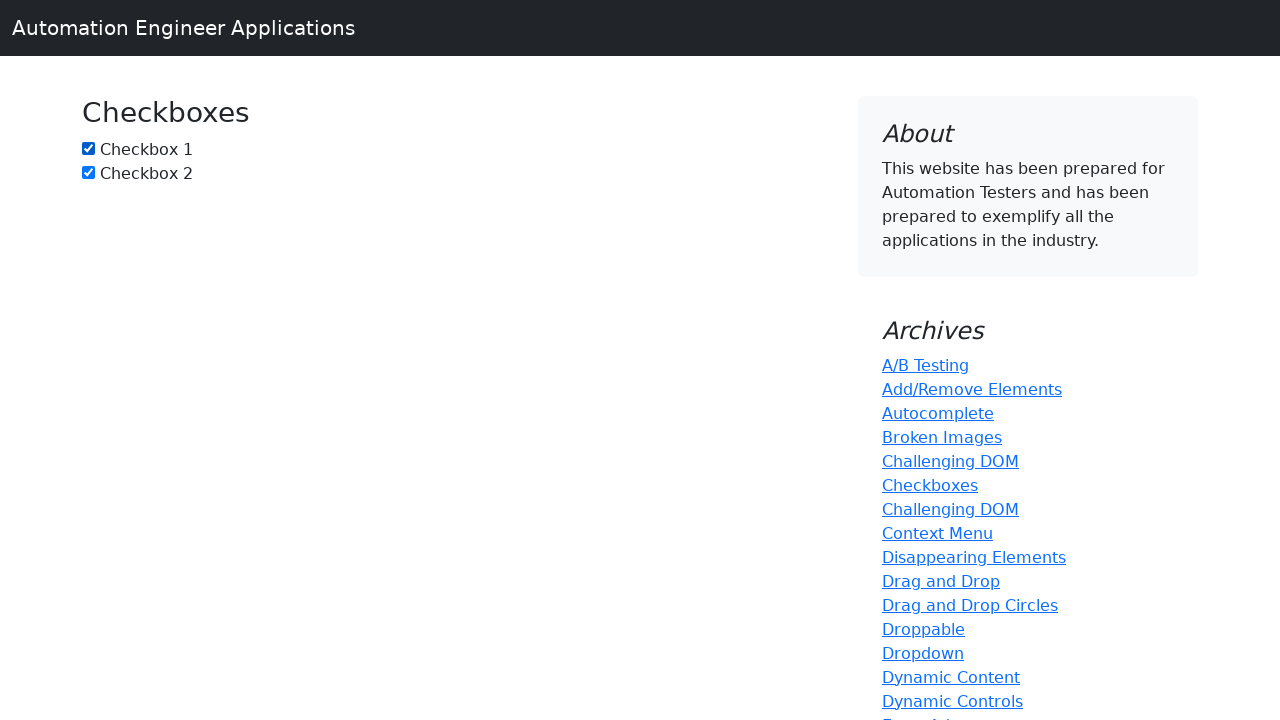

Checkbox2 was already selected
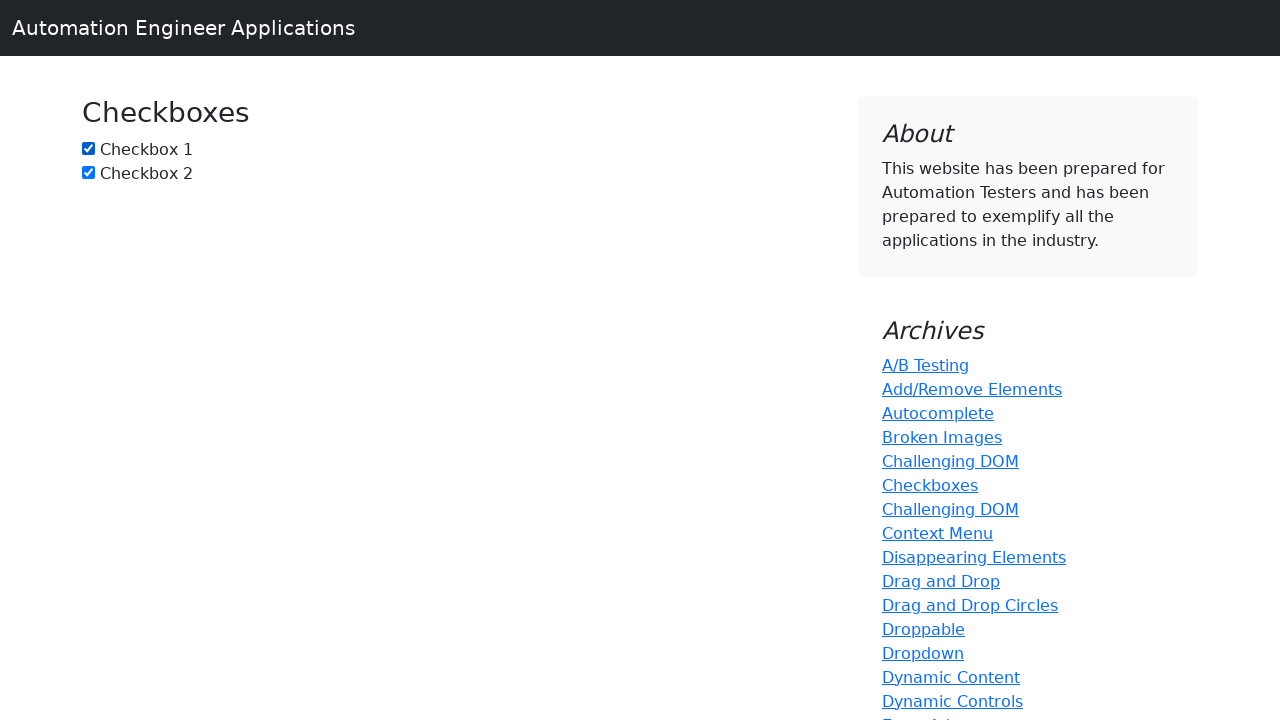

Verified that checkbox1 is checked
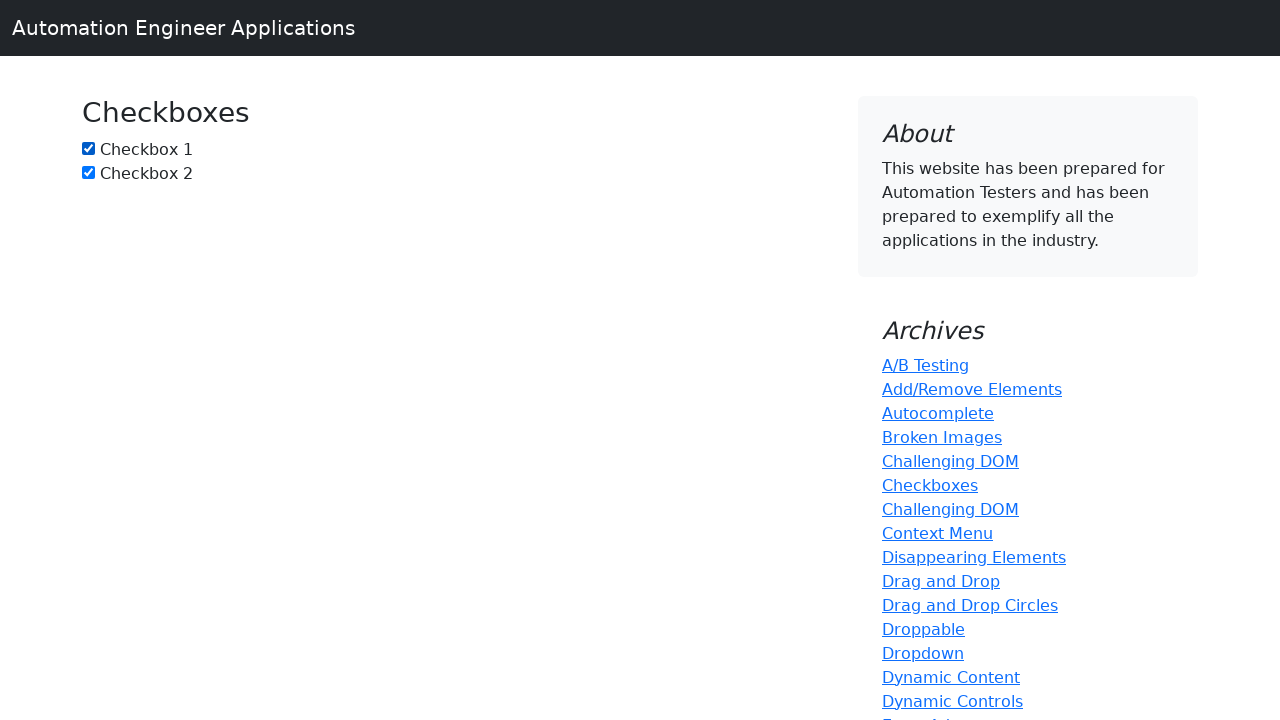

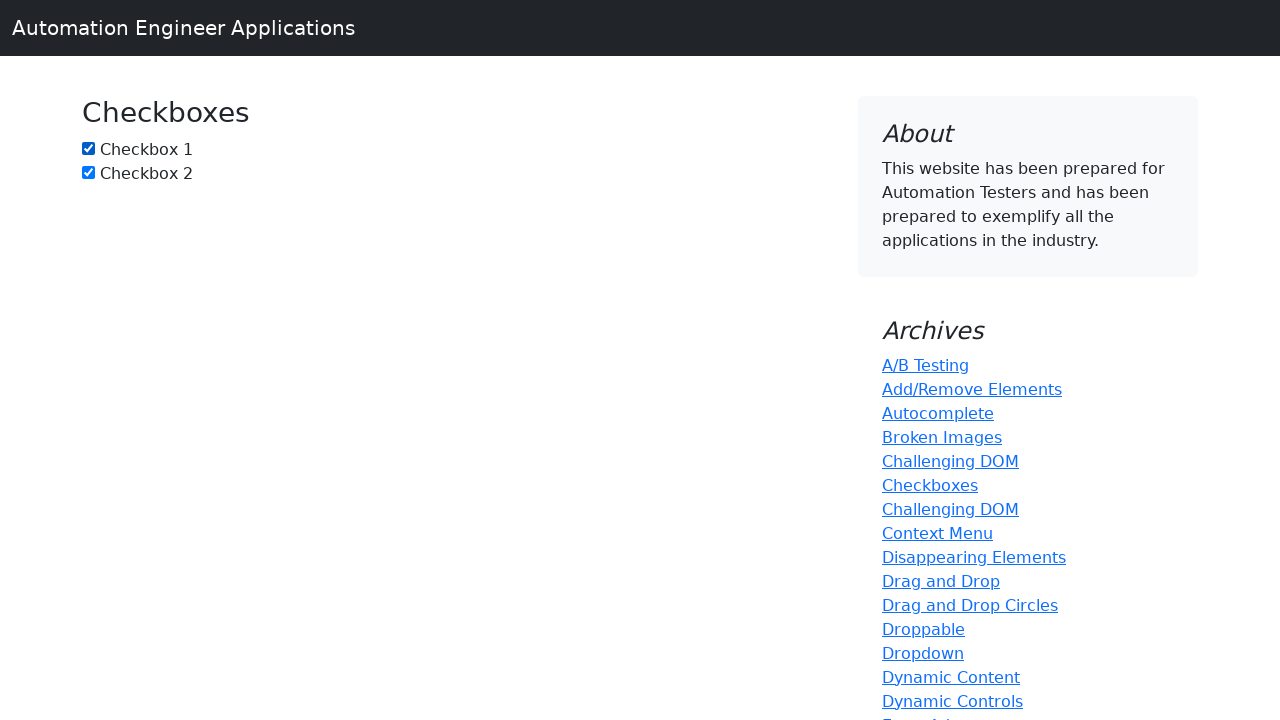